Tests radio button selection on a registration form by clicking the Male gender option

Starting URL: http://demo.automationtesting.in/Register.html

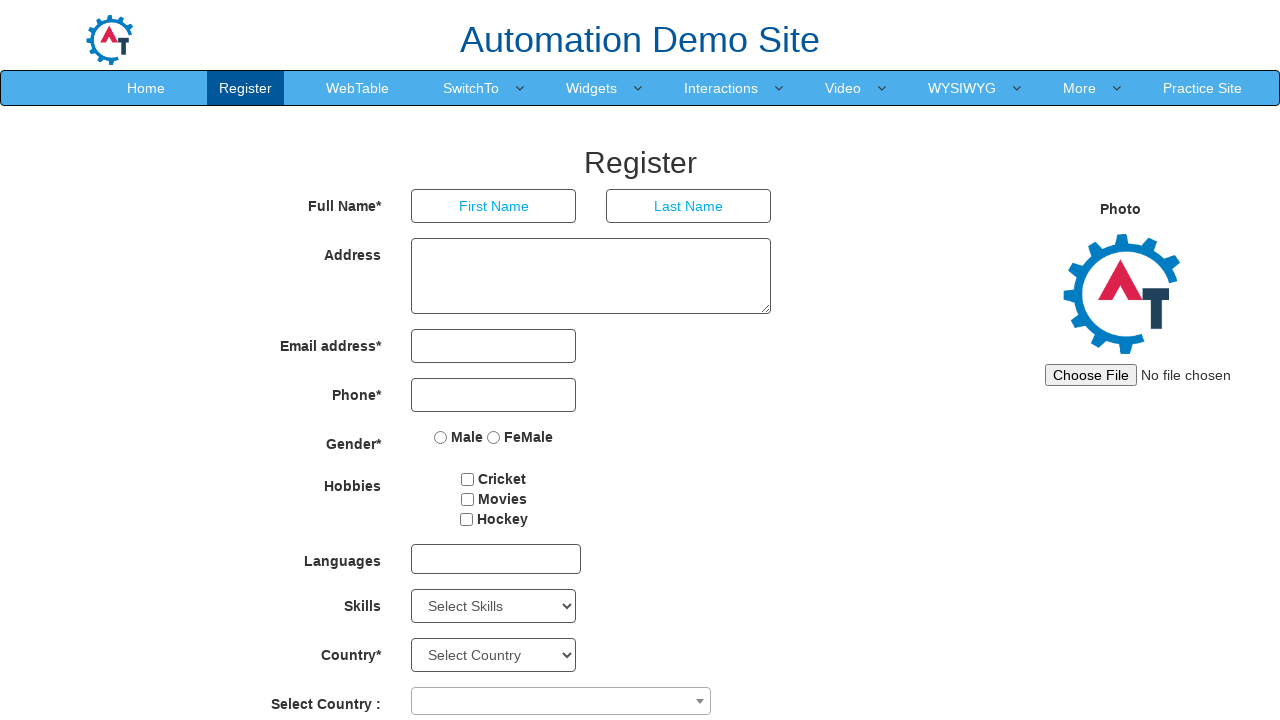

Located all radio button elements on the registration form
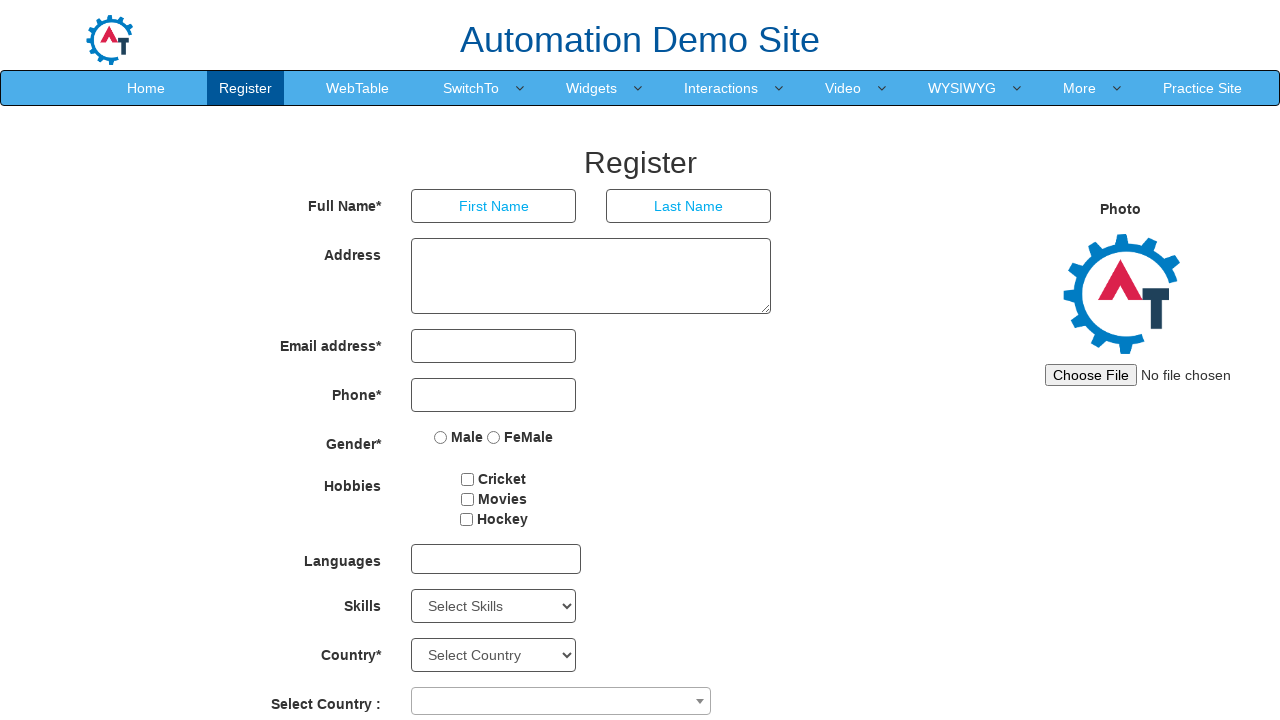

Retrieved radio button at index 0
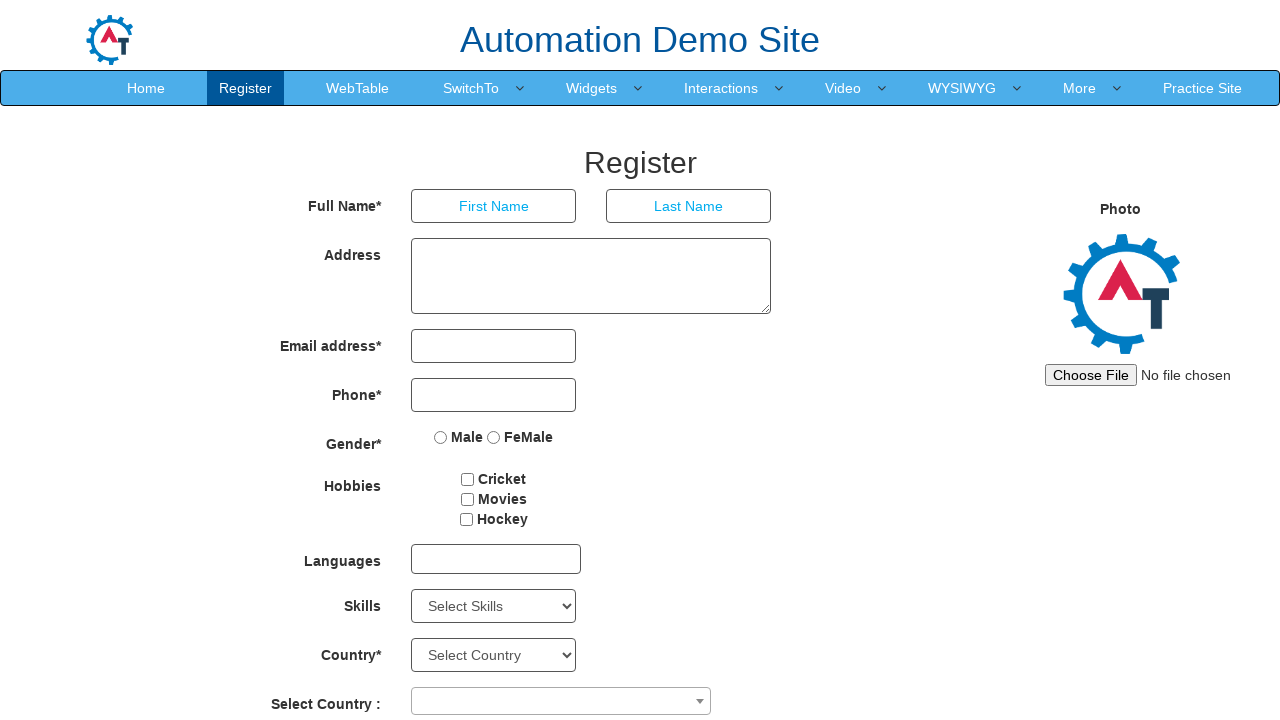

Identified Male gender radio button
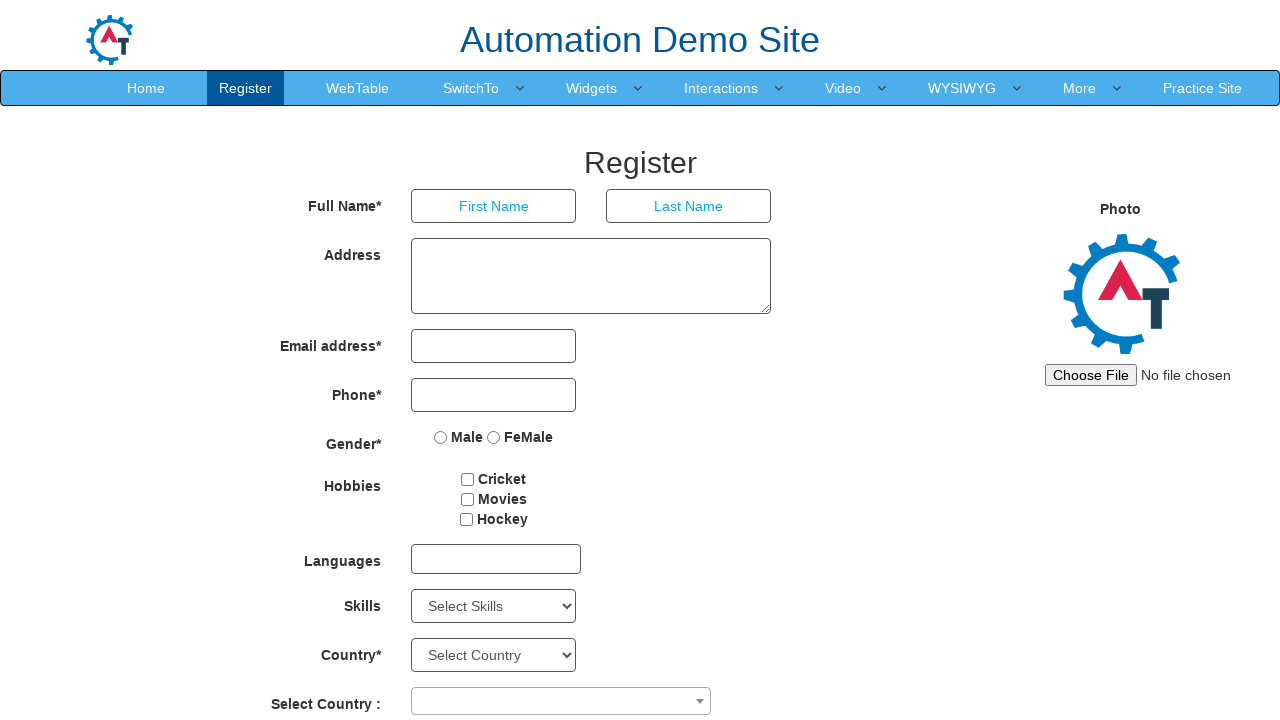

Clicked Male gender radio button to select it at (441, 437) on input[type='radio'] >> nth=0
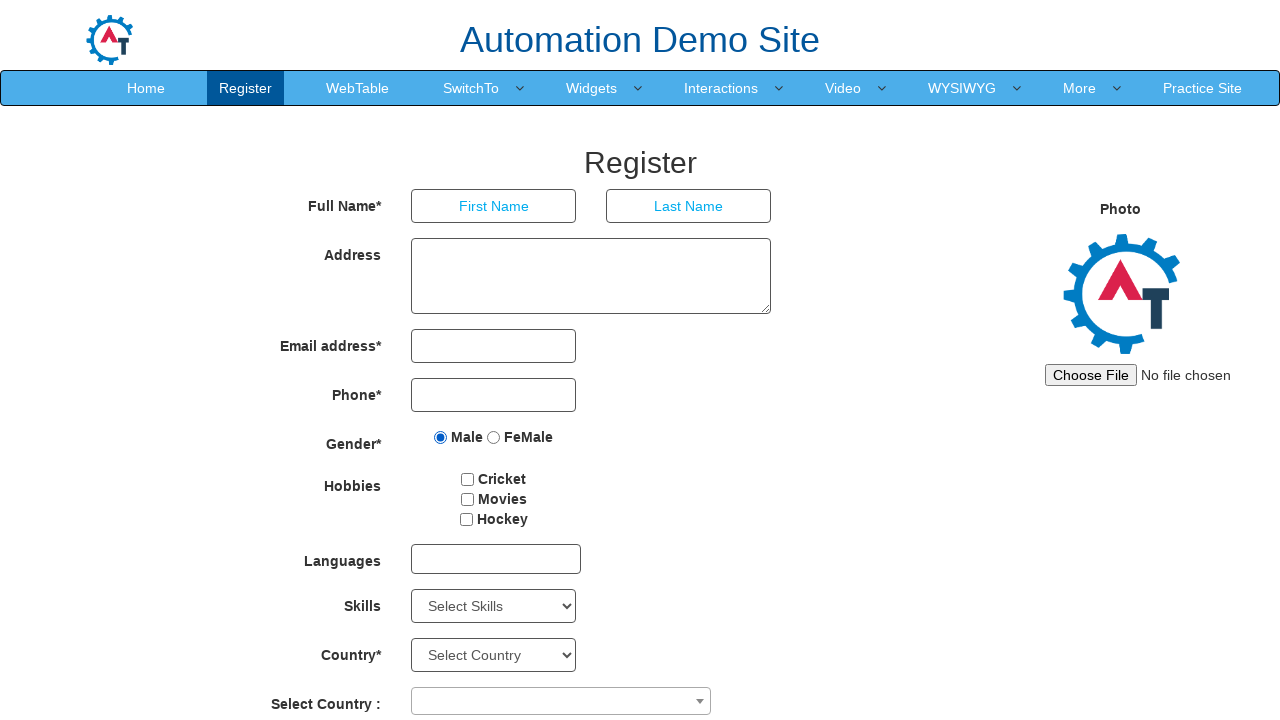

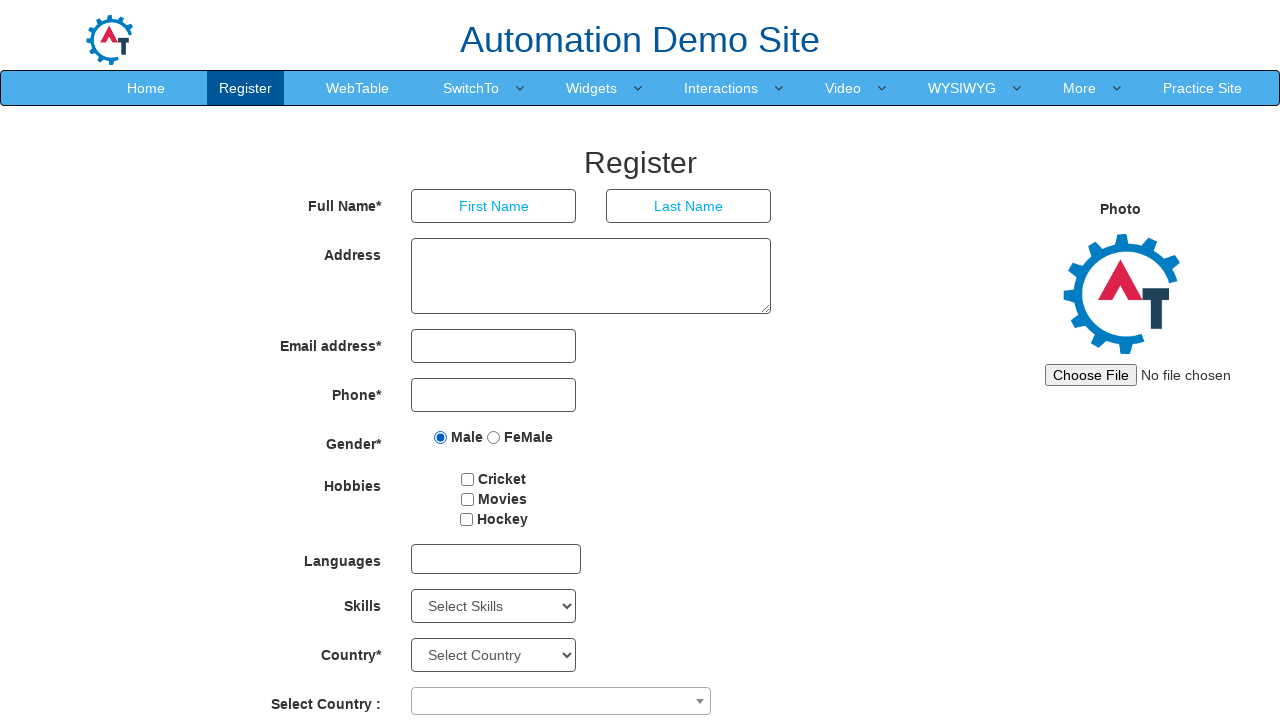